Tests unmarking todo items as complete by unchecking their checkboxes

Starting URL: https://demo.playwright.dev/todomvc

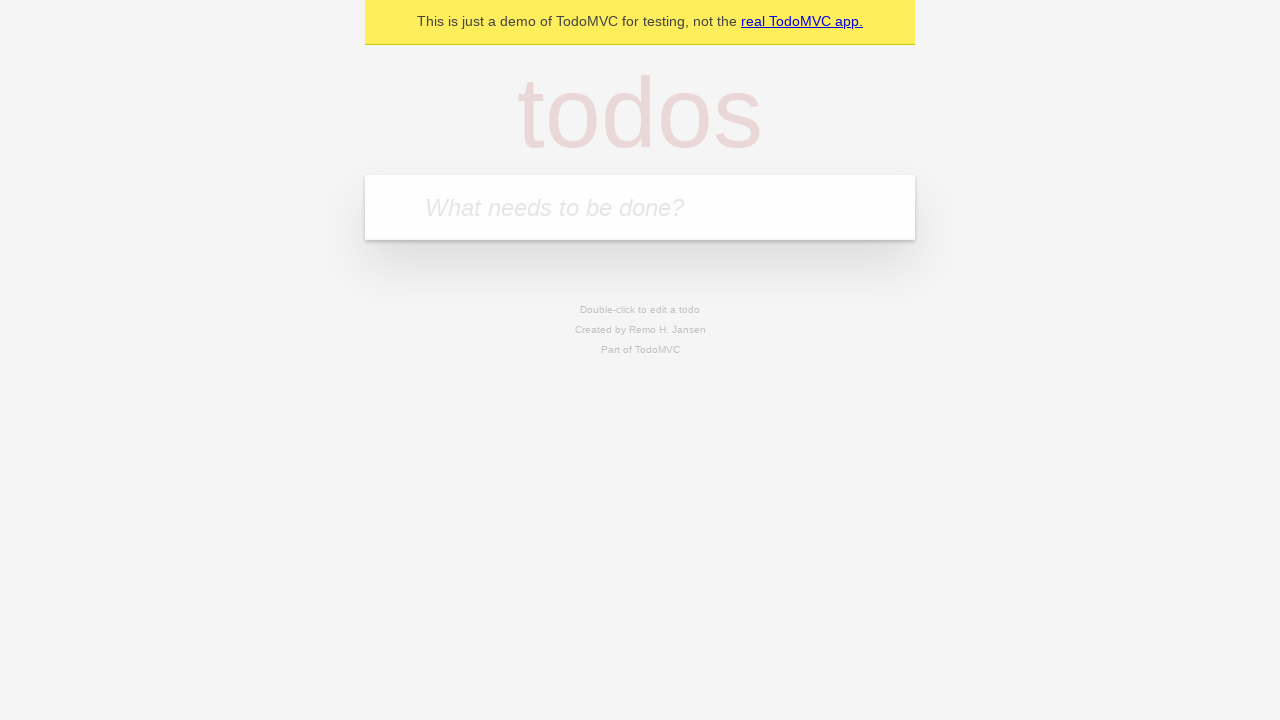

Filled todo input with 'buy some cheese' on internal:attr=[placeholder="What needs to be done?"i]
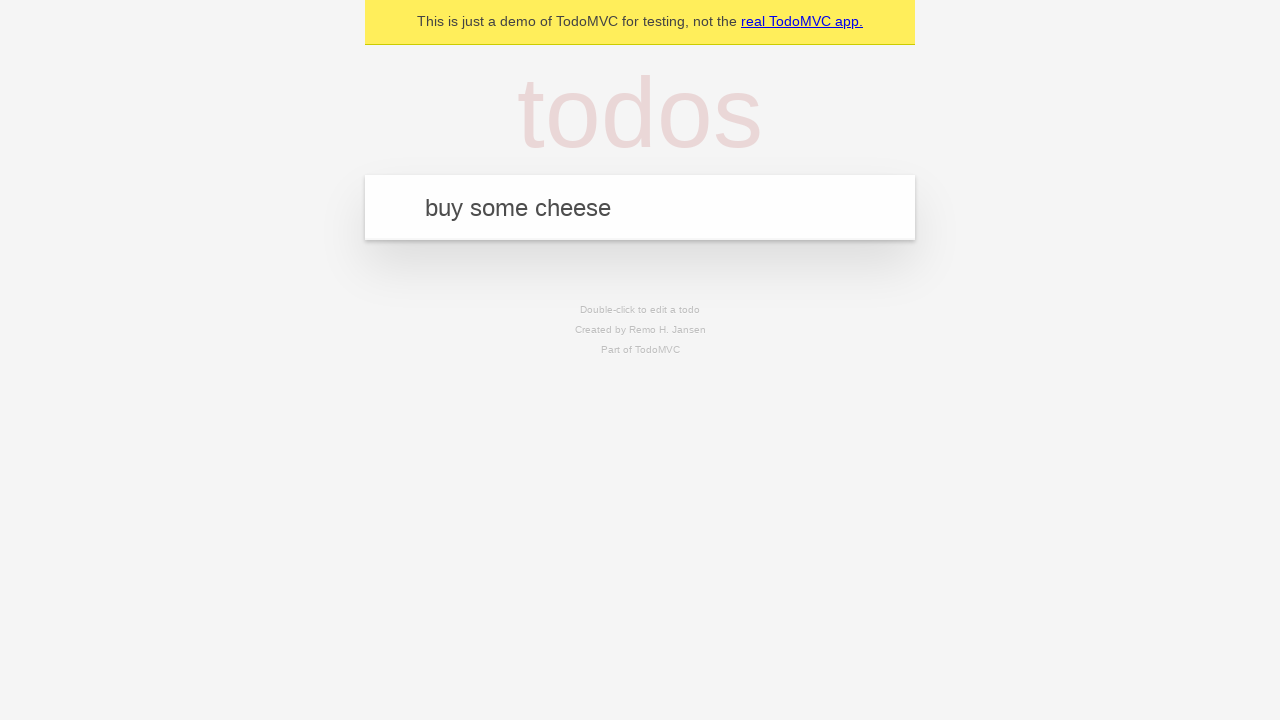

Pressed Enter to create first todo item on internal:attr=[placeholder="What needs to be done?"i]
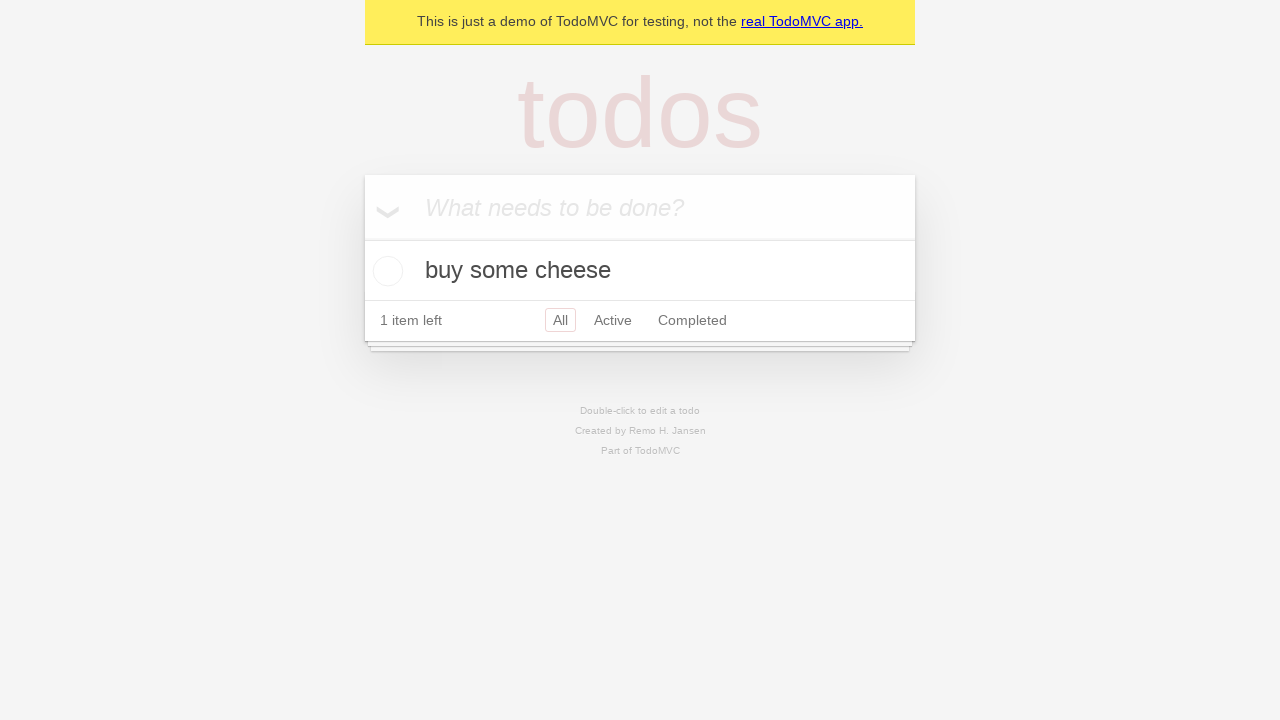

Filled todo input with 'feed the cat' on internal:attr=[placeholder="What needs to be done?"i]
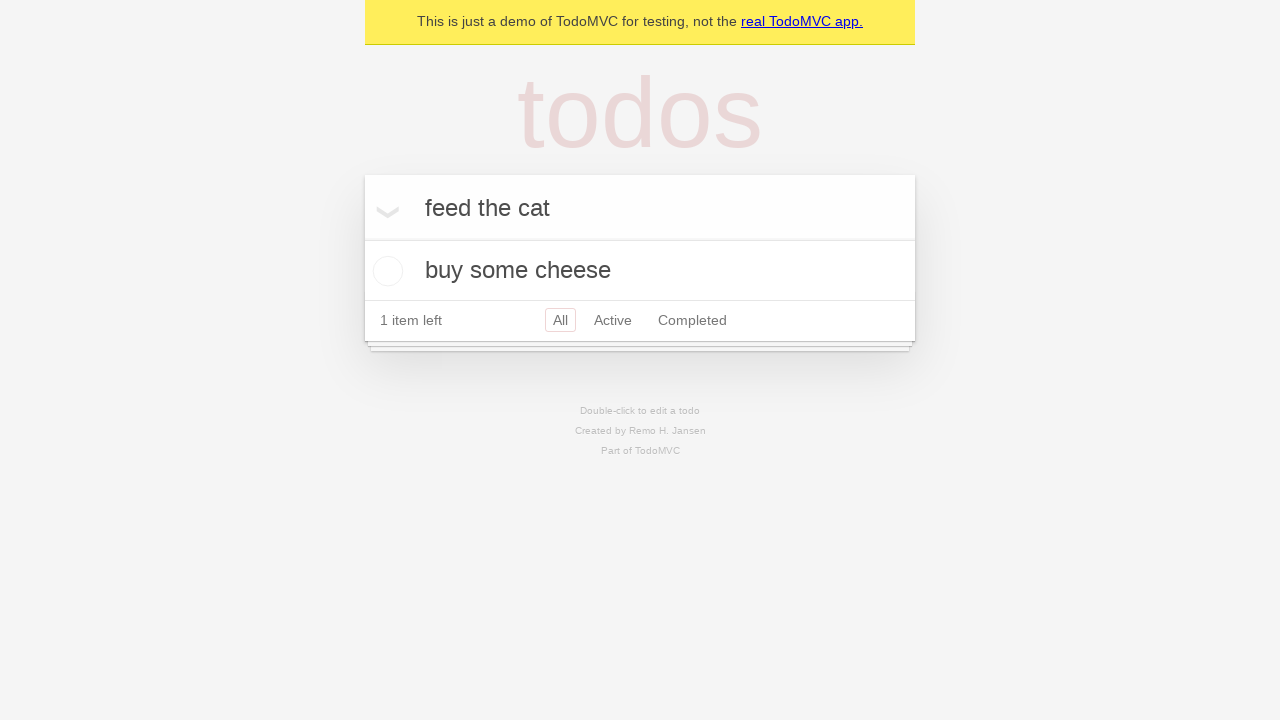

Pressed Enter to create second todo item on internal:attr=[placeholder="What needs to be done?"i]
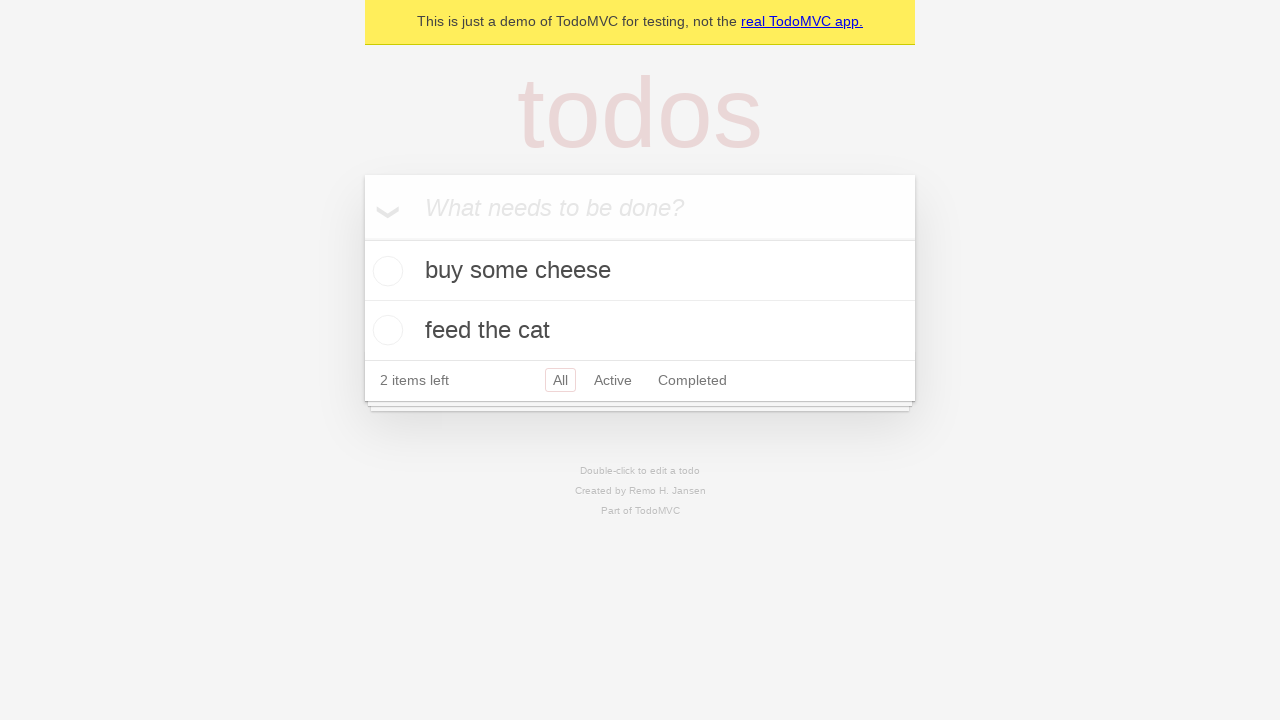

Checked first todo item to mark as complete at (385, 271) on internal:testid=[data-testid="todo-item"s] >> nth=0 >> .toggle
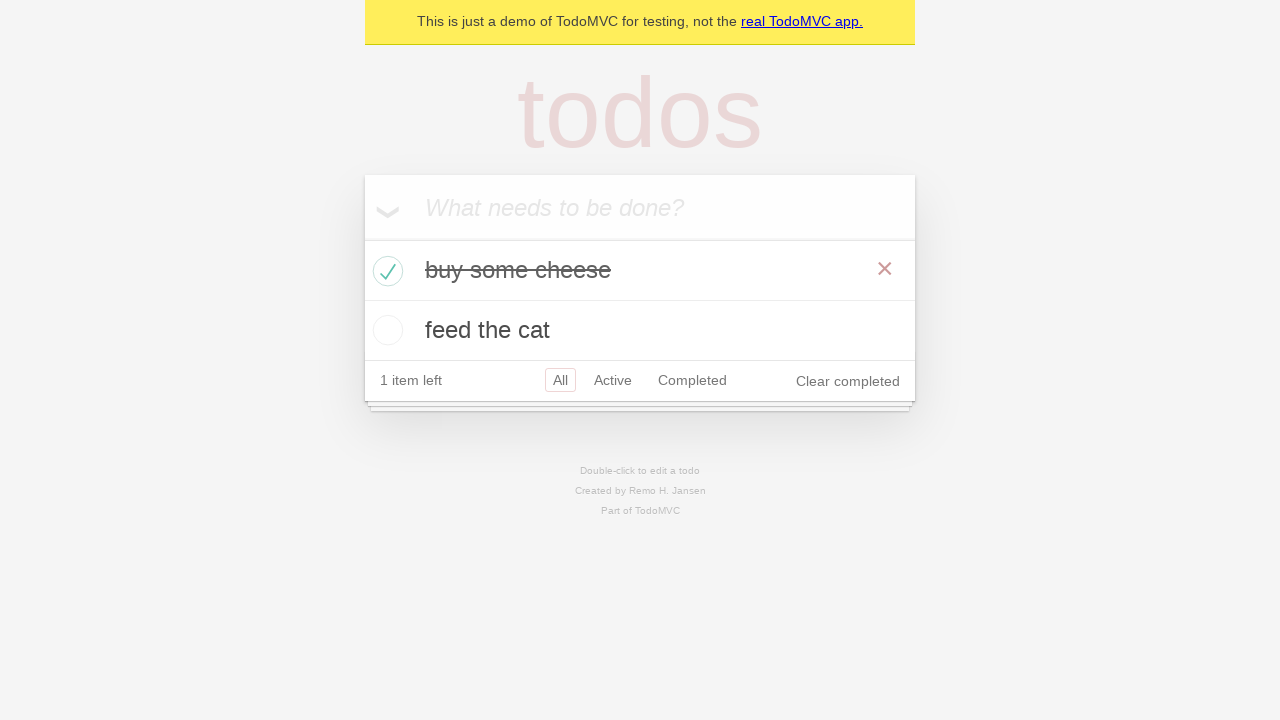

Unchecked first todo item to mark as incomplete at (385, 271) on internal:testid=[data-testid="todo-item"s] >> nth=0 >> .toggle
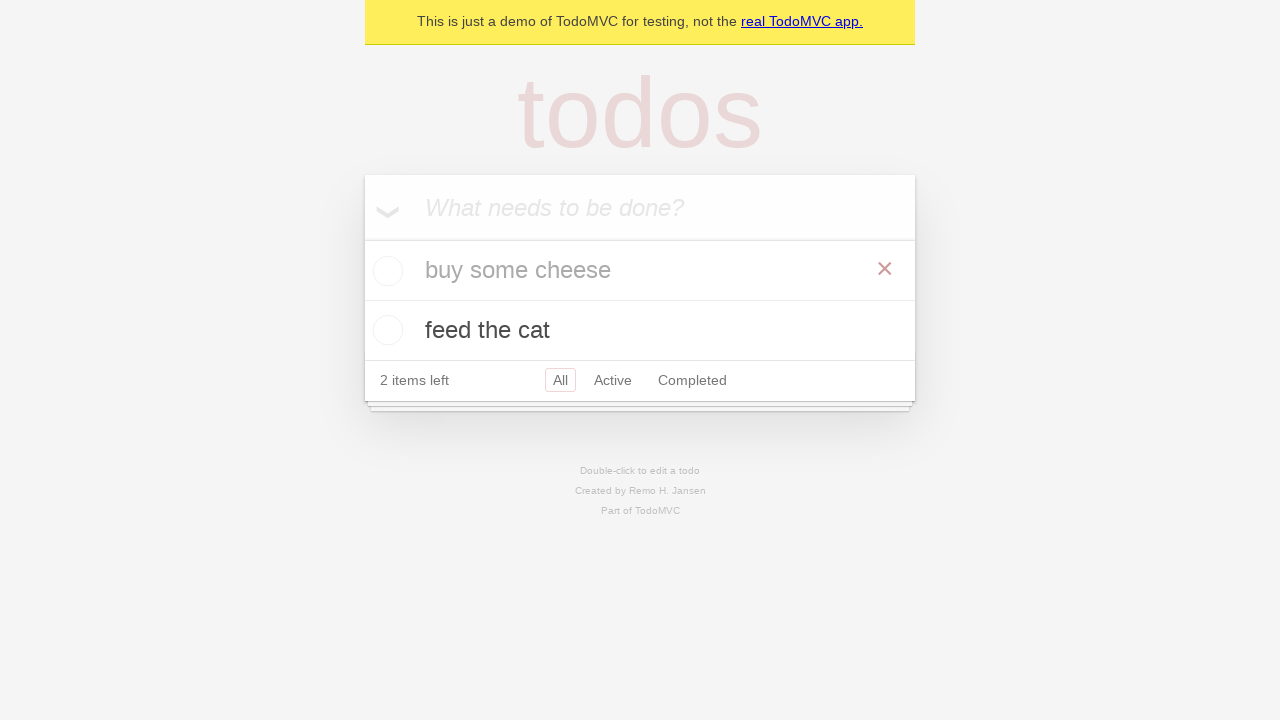

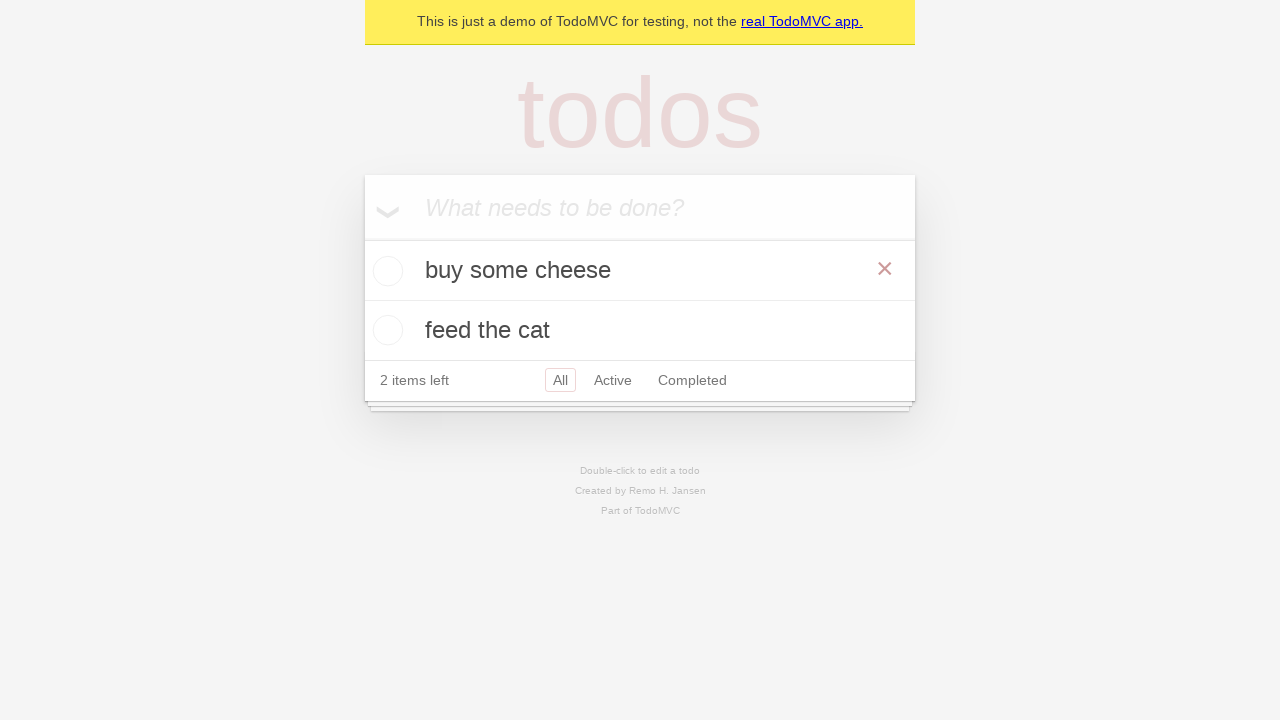